Tests search functionality on jw.org by entering a search term and submitting the search form

Starting URL: https://www.jw.org/en/

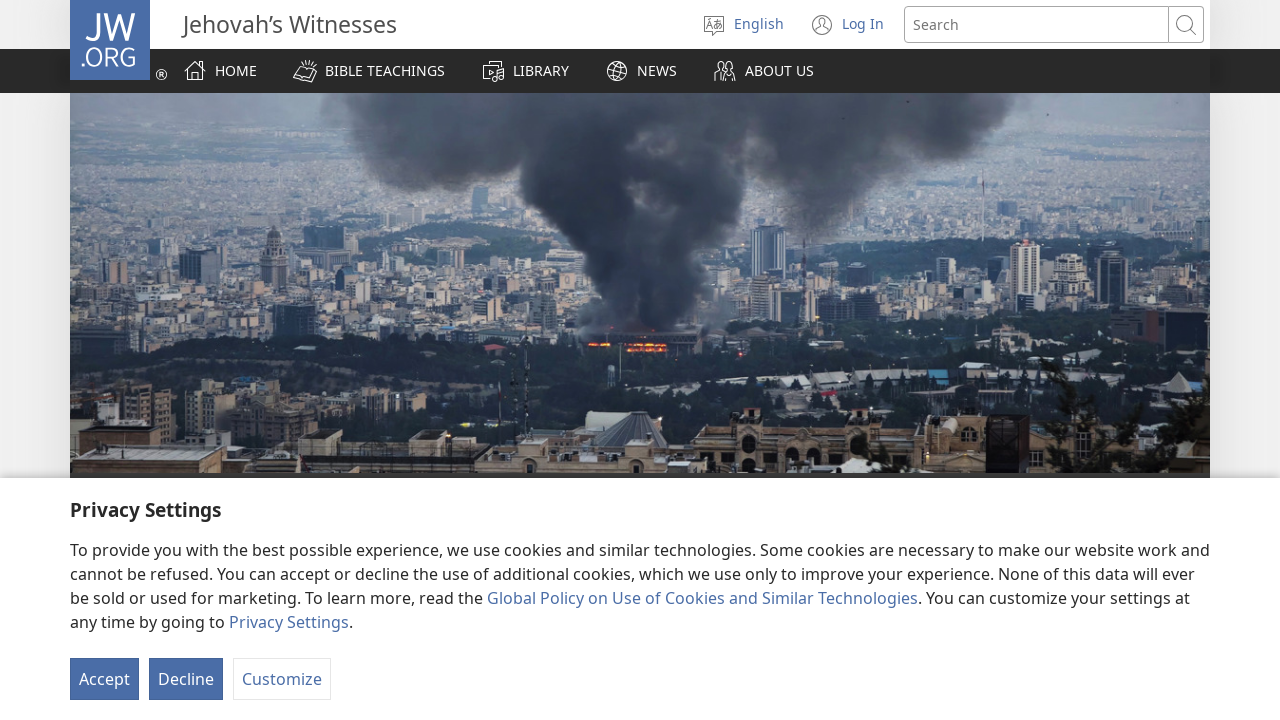

Filled search box with query 'Dead' on input[type="text"]
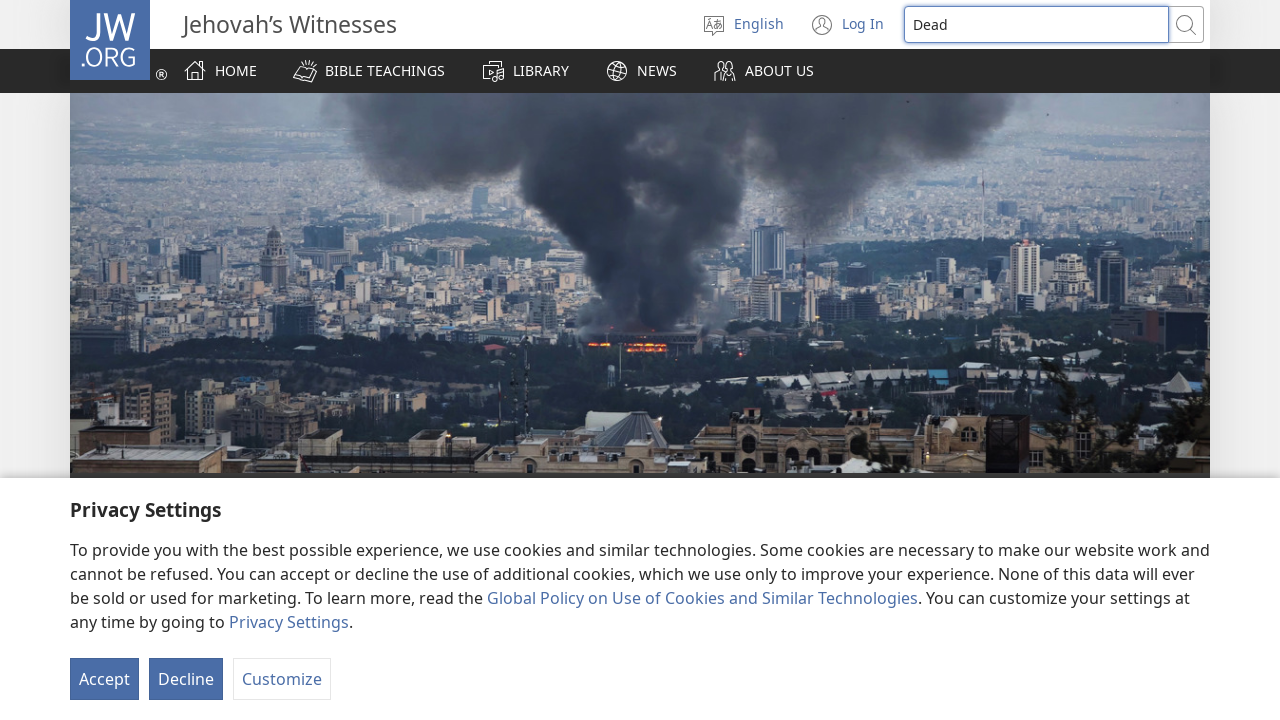

Pressed Enter to submit search form on input[type="text"]
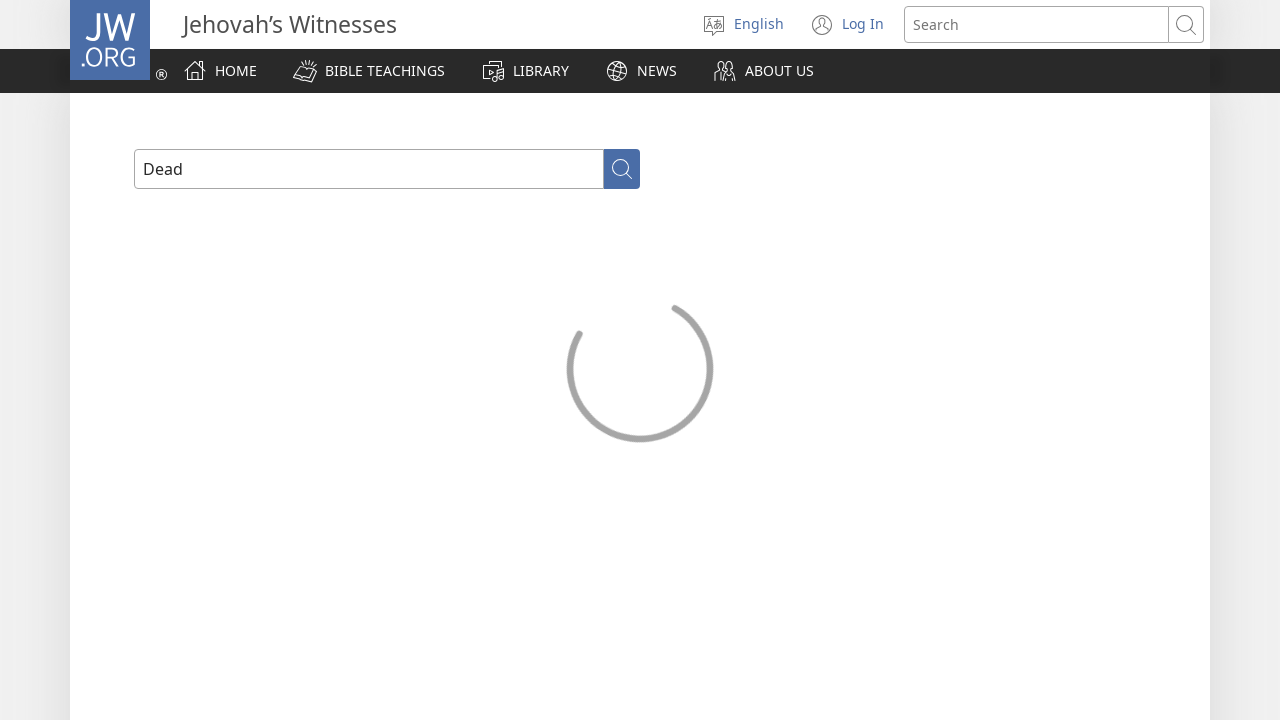

Search results loaded and network idle
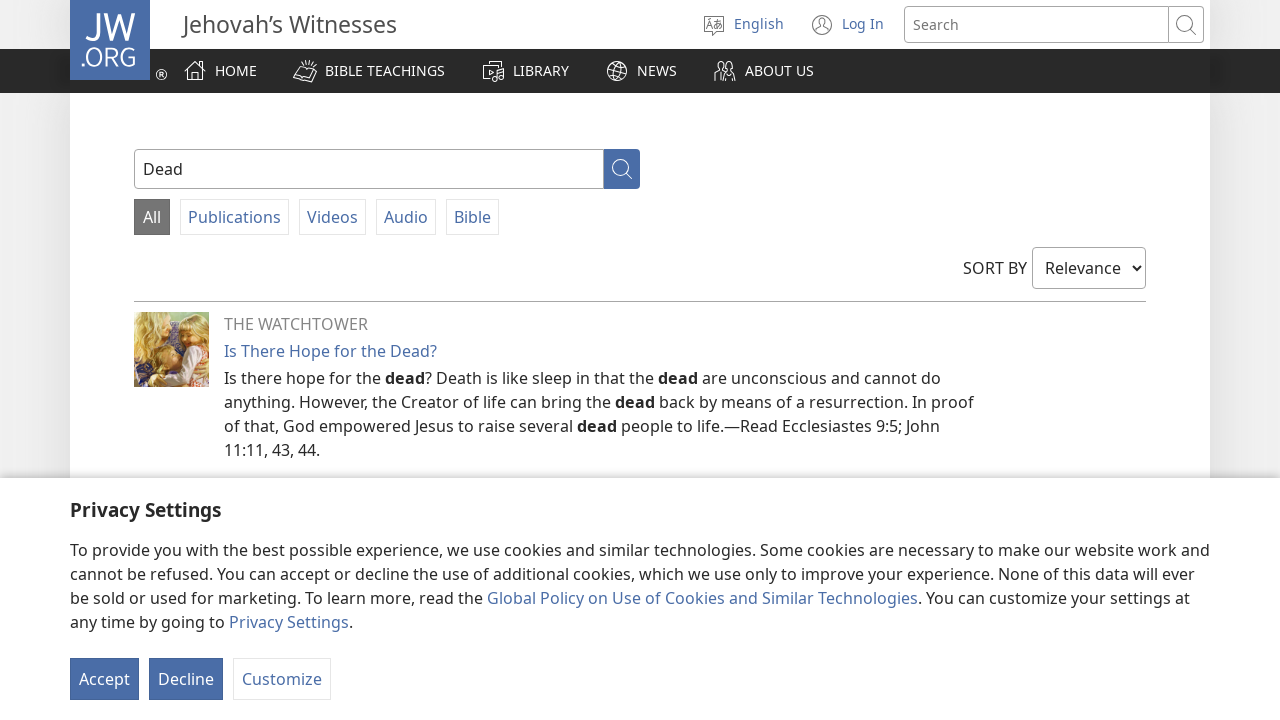

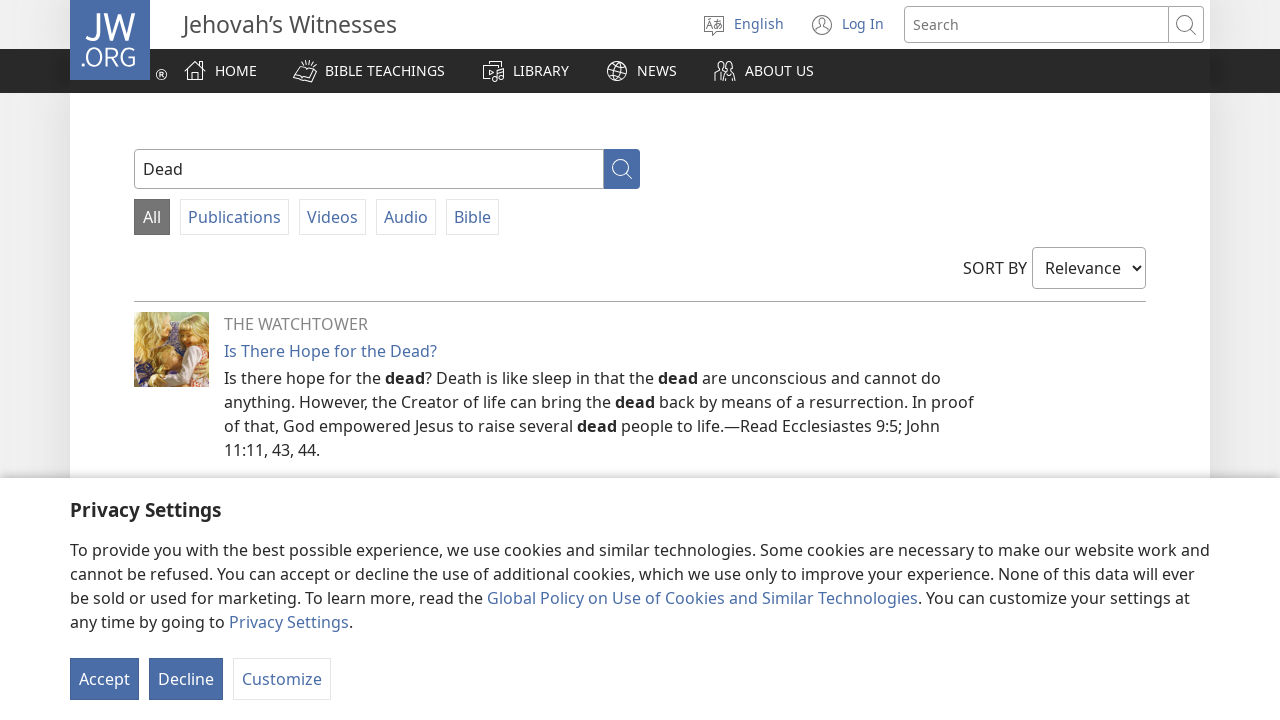